Tests custom dropdown menus on jQuery UI demo page by selecting various items from number, speed, files, and salutation dropdown menus

Starting URL: https://jqueryui.com/resources/demos/selectmenu/default.html

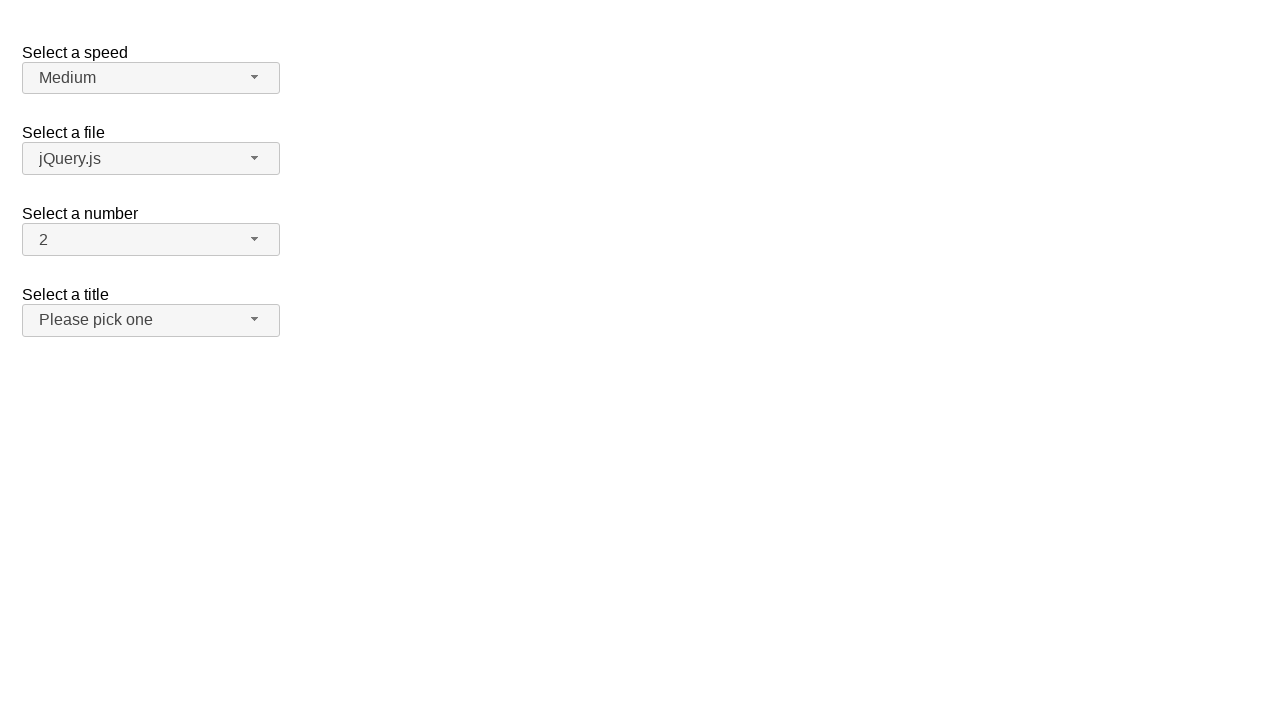

Clicked number dropdown button at (151, 240) on span#number-button
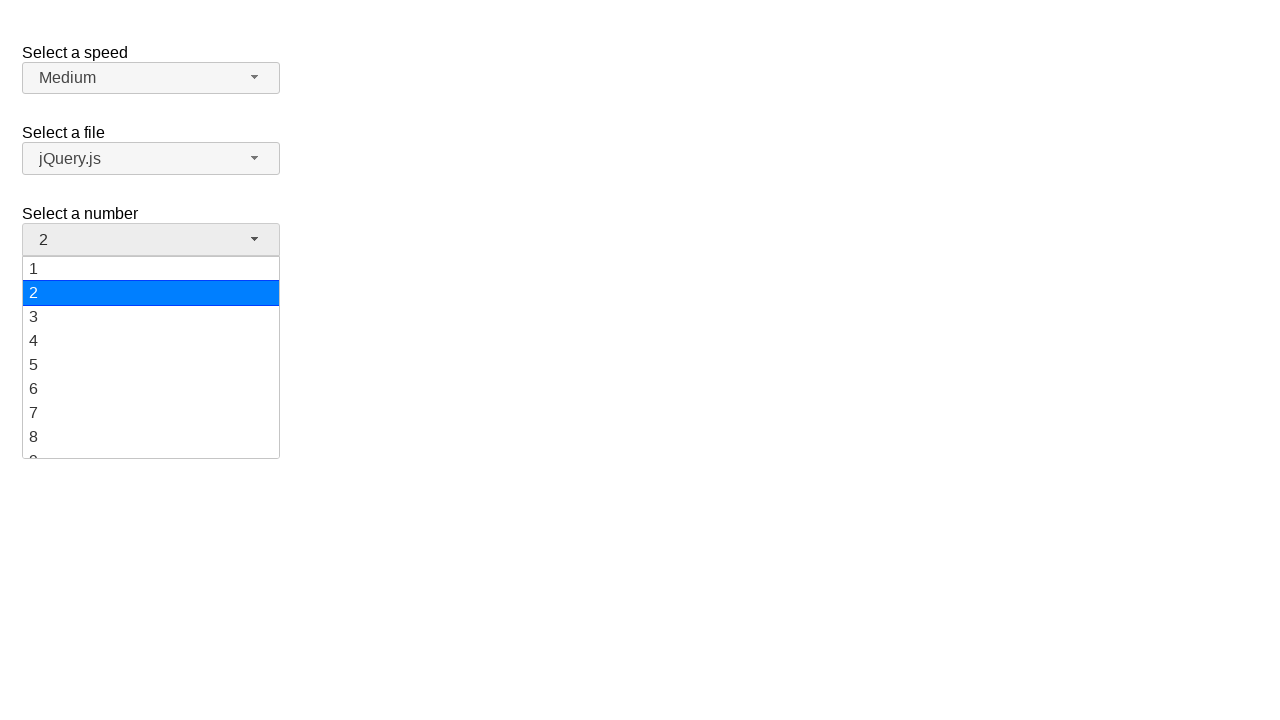

Number dropdown menu loaded
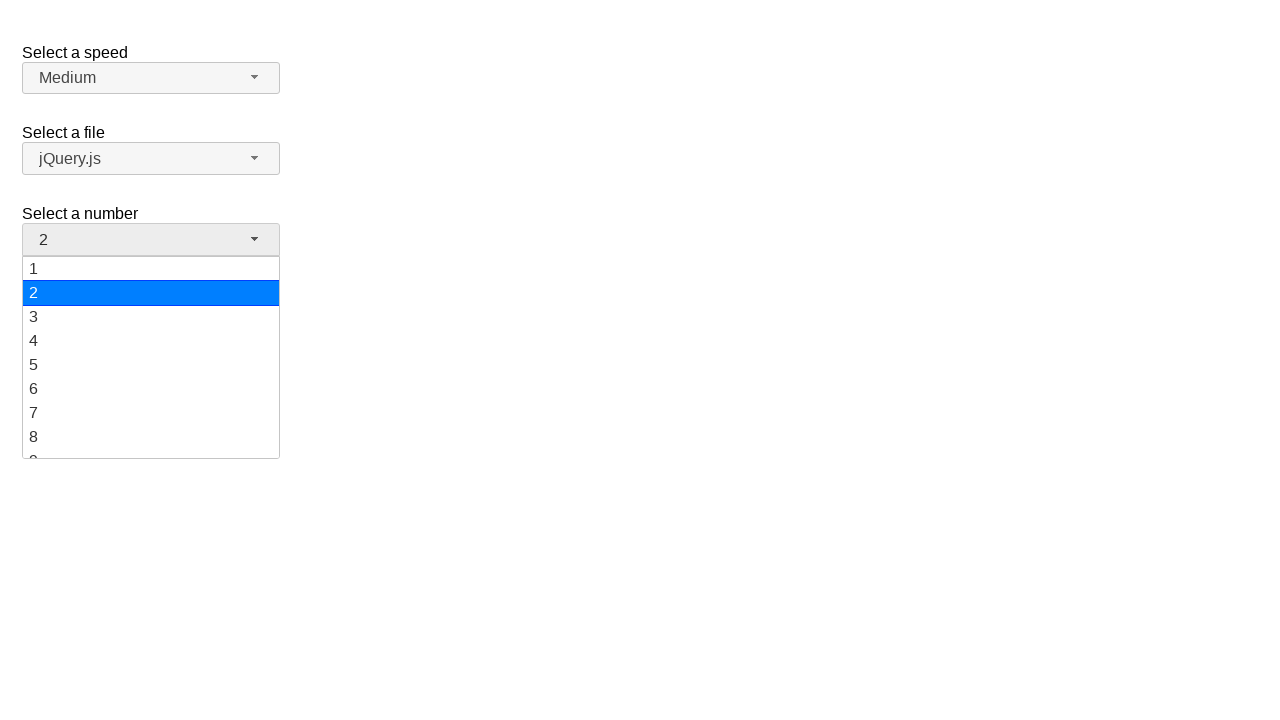

Selected '19' from number dropdown at (151, 445) on ul#number-menu li:has-text('19')
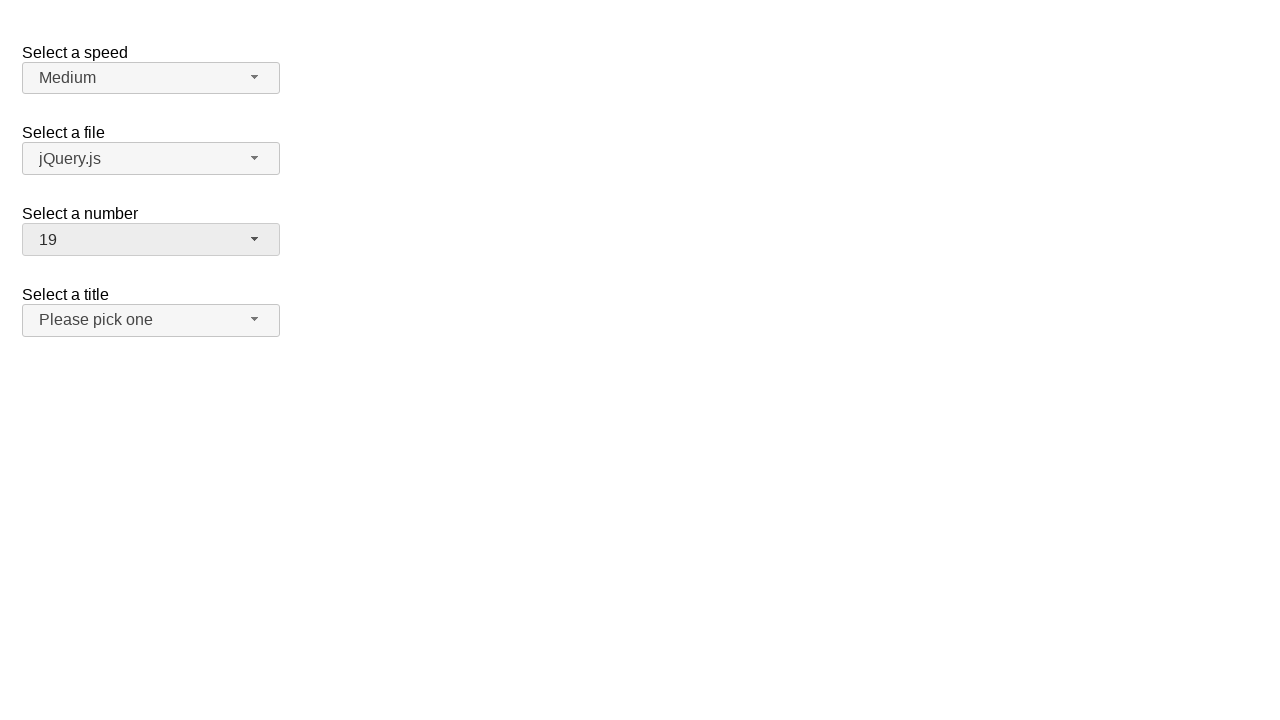

Clicked number dropdown button at (151, 240) on span#number-button
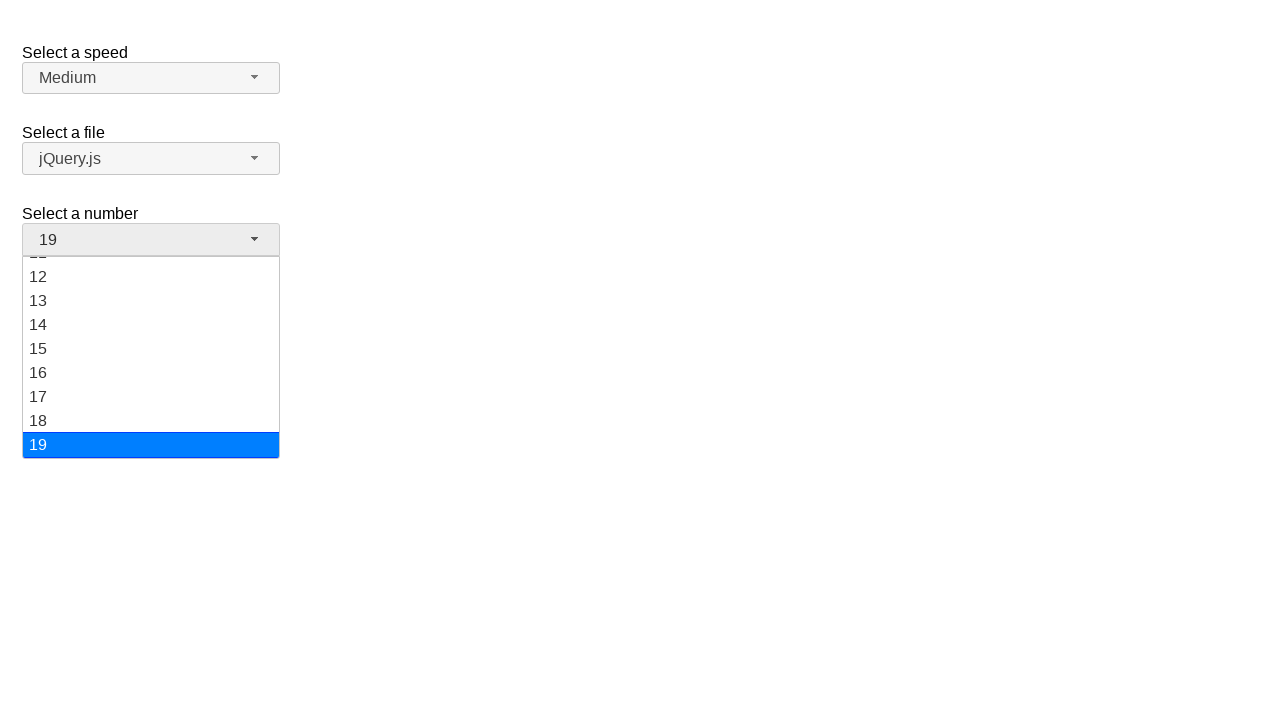

Number dropdown menu loaded
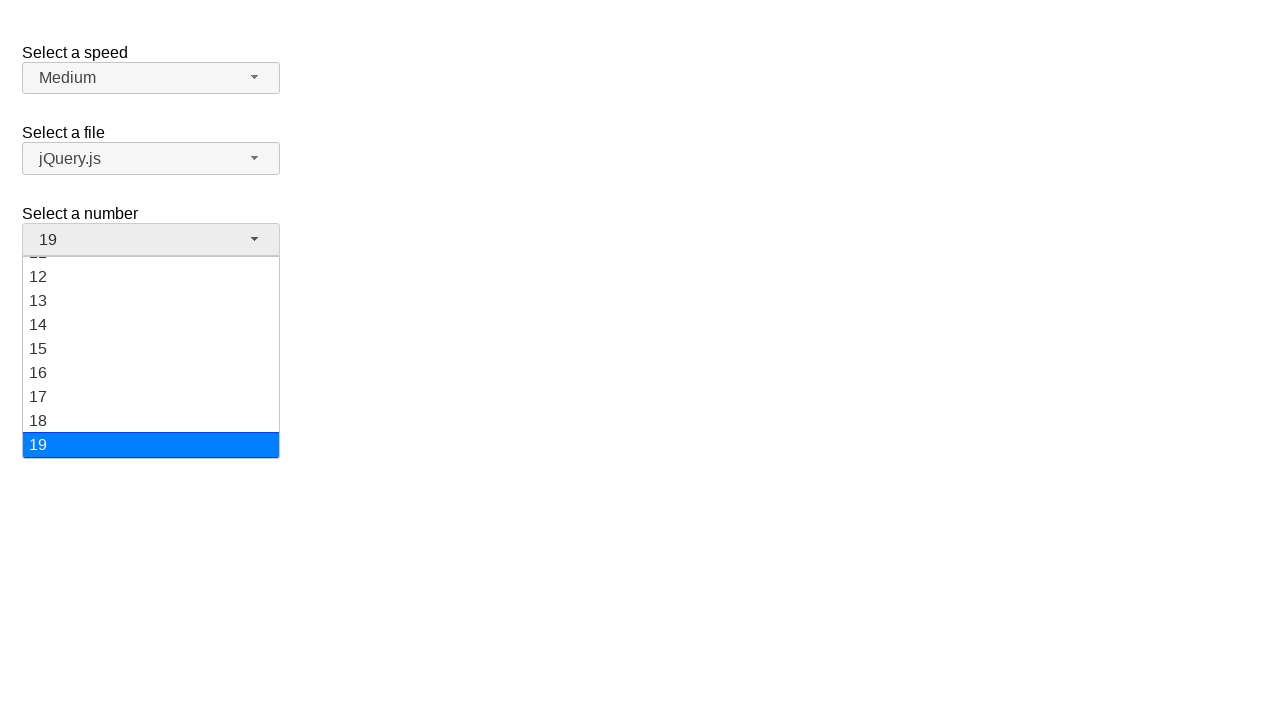

Selected '3' from number dropdown at (151, 317) on ul#number-menu li:has-text('3')
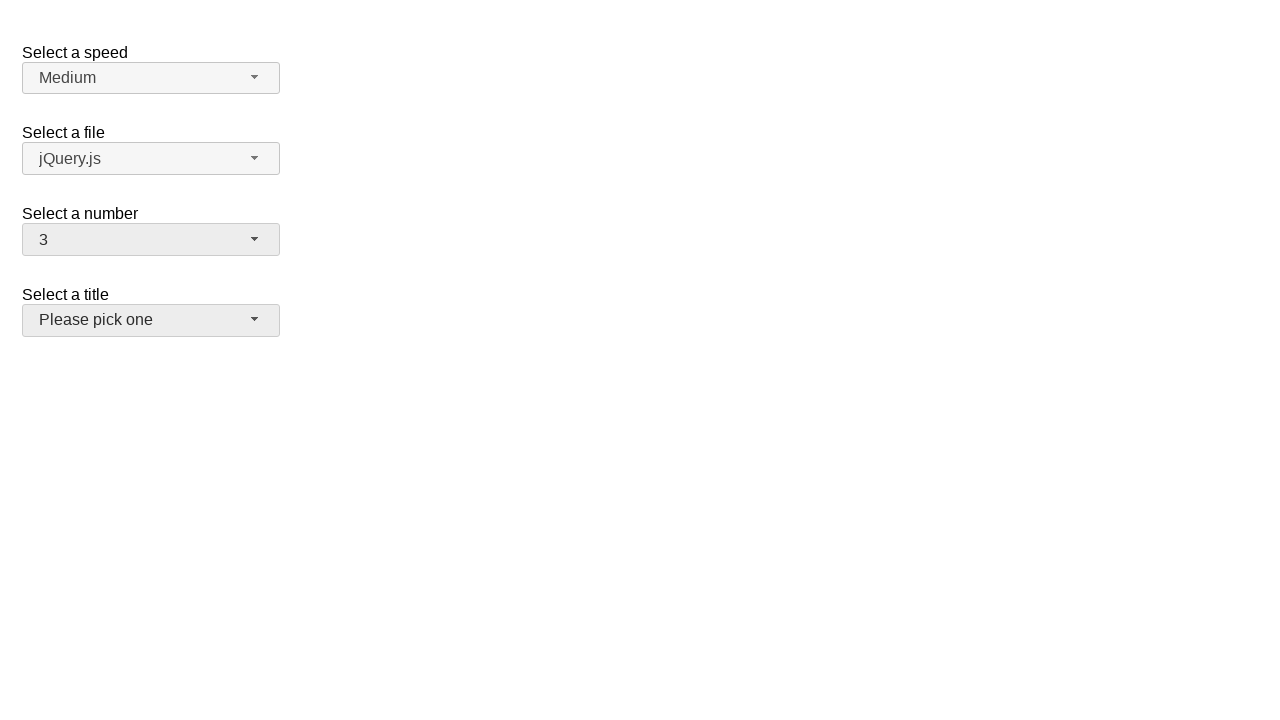

Clicked speed dropdown button at (151, 78) on span#speed-button
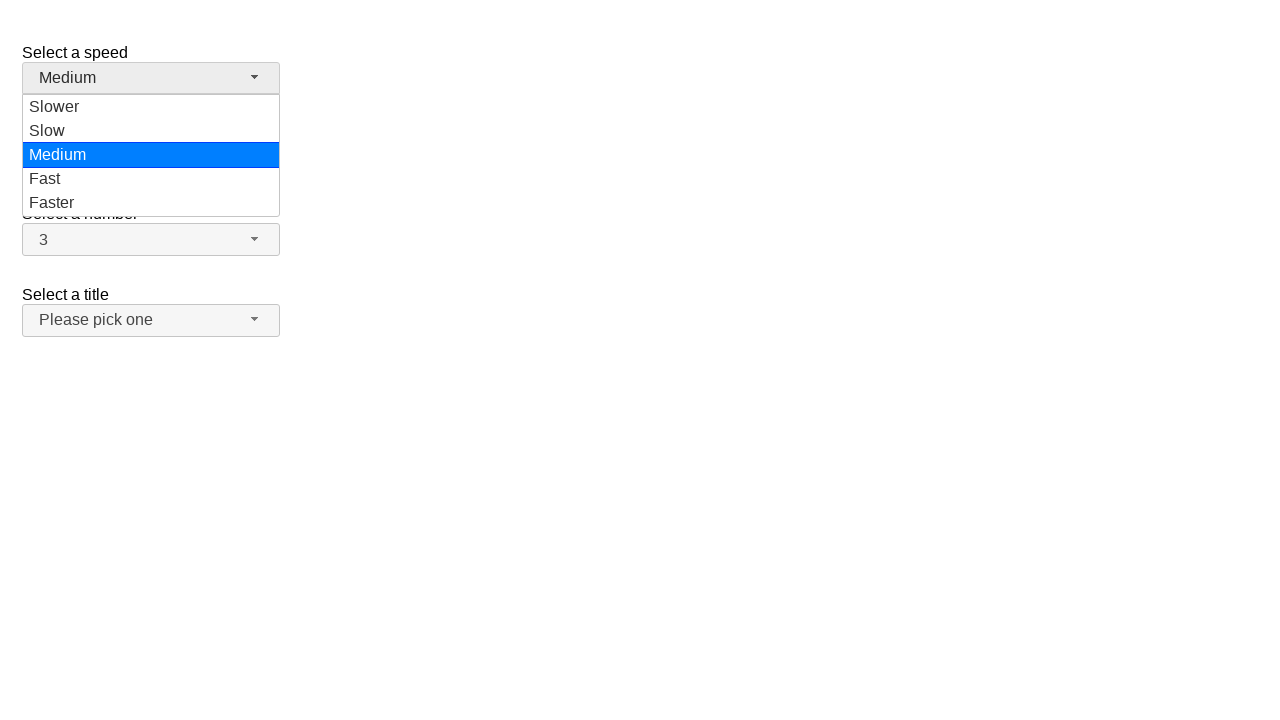

Speed dropdown menu loaded
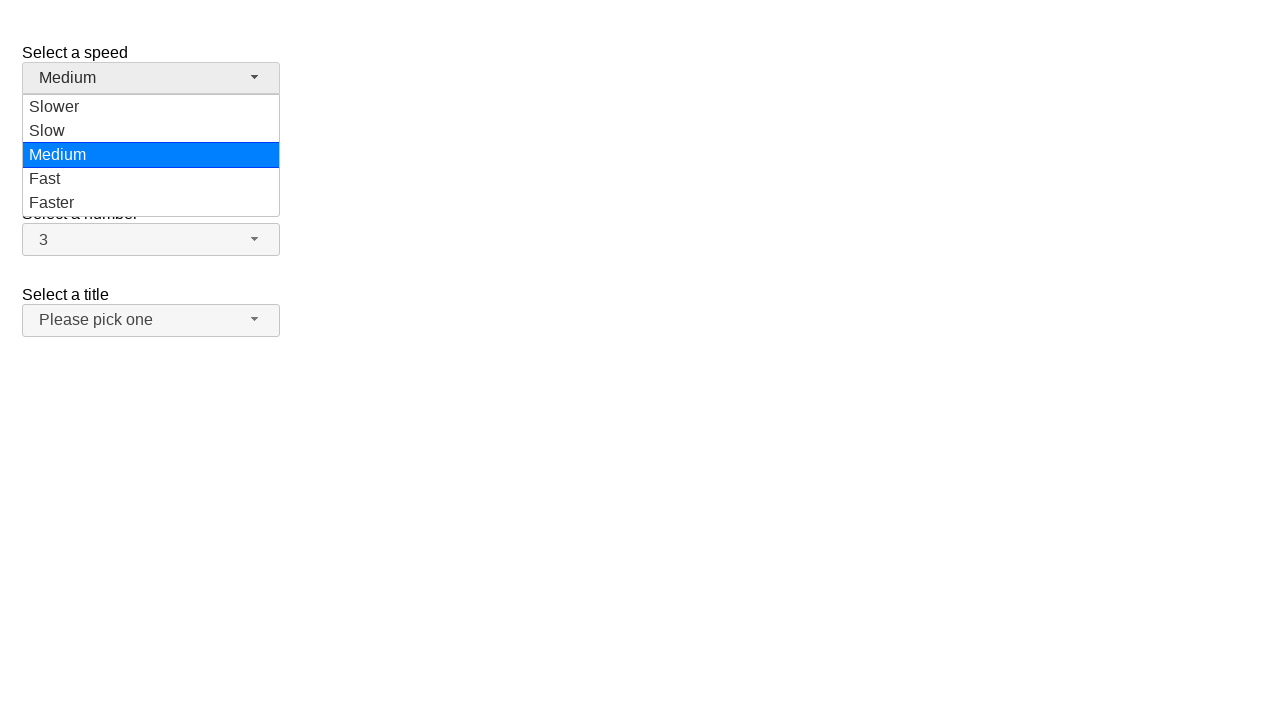

Selected 'Faster' from speed dropdown at (151, 203) on ul#speed-menu li:has-text('Faster')
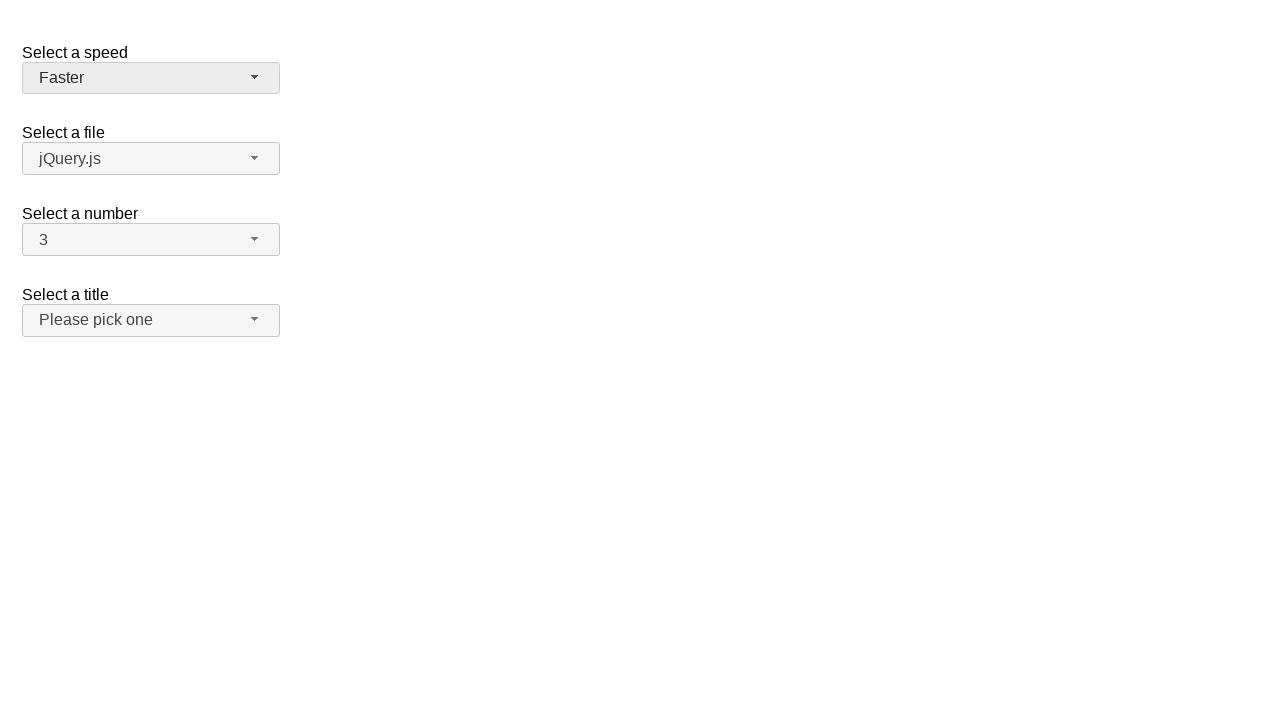

Clicked speed dropdown button at (151, 78) on span#speed-button
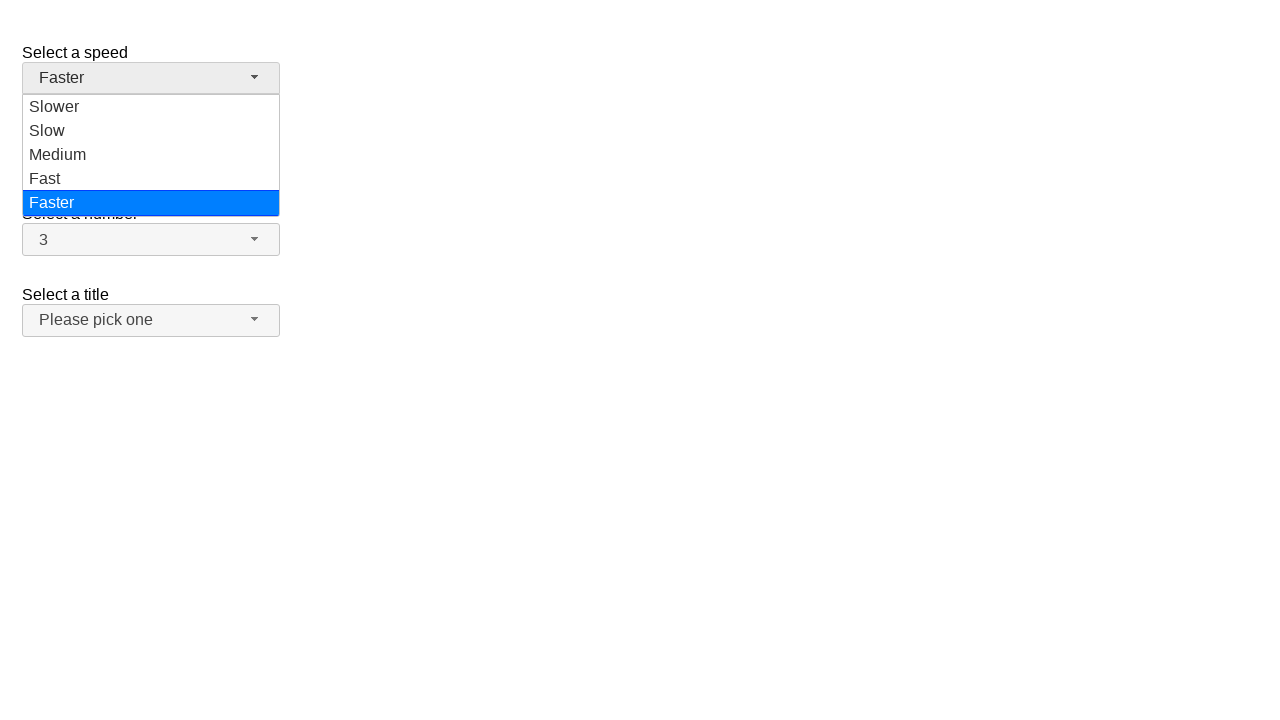

Speed dropdown menu loaded
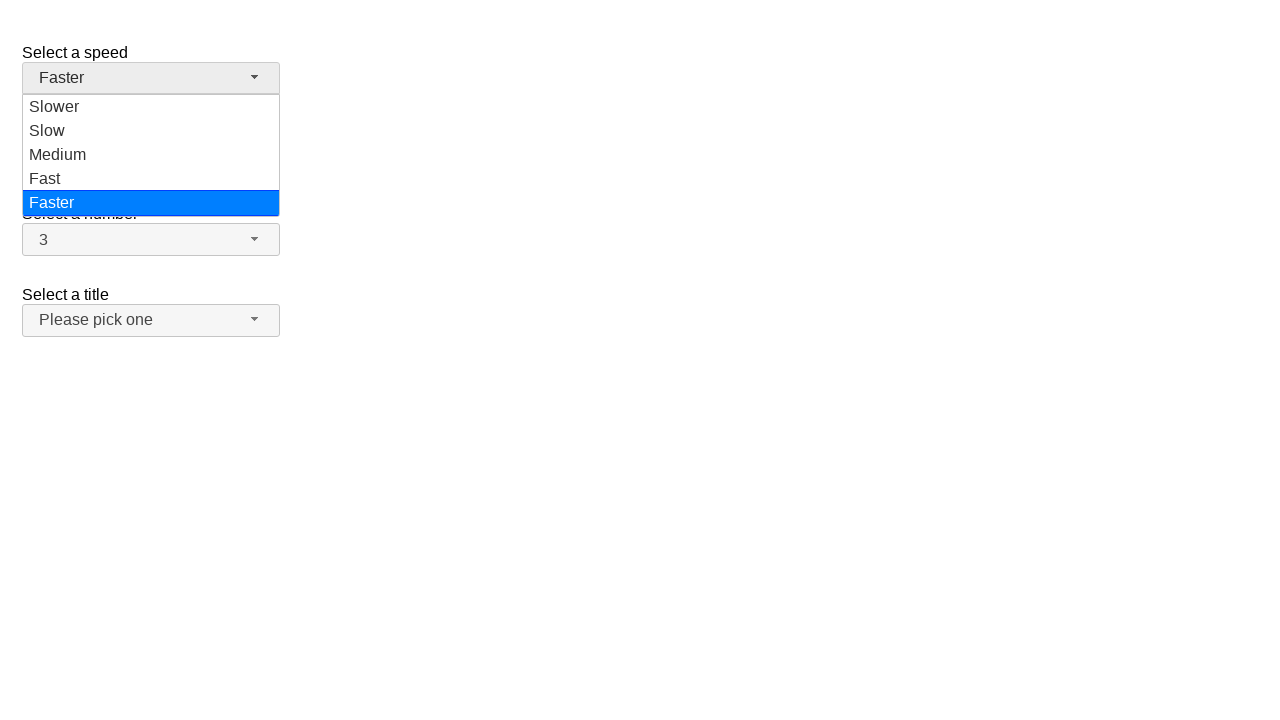

Selected 'Slow' from speed dropdown at (151, 107) on ul#speed-menu li:has-text('Slow')
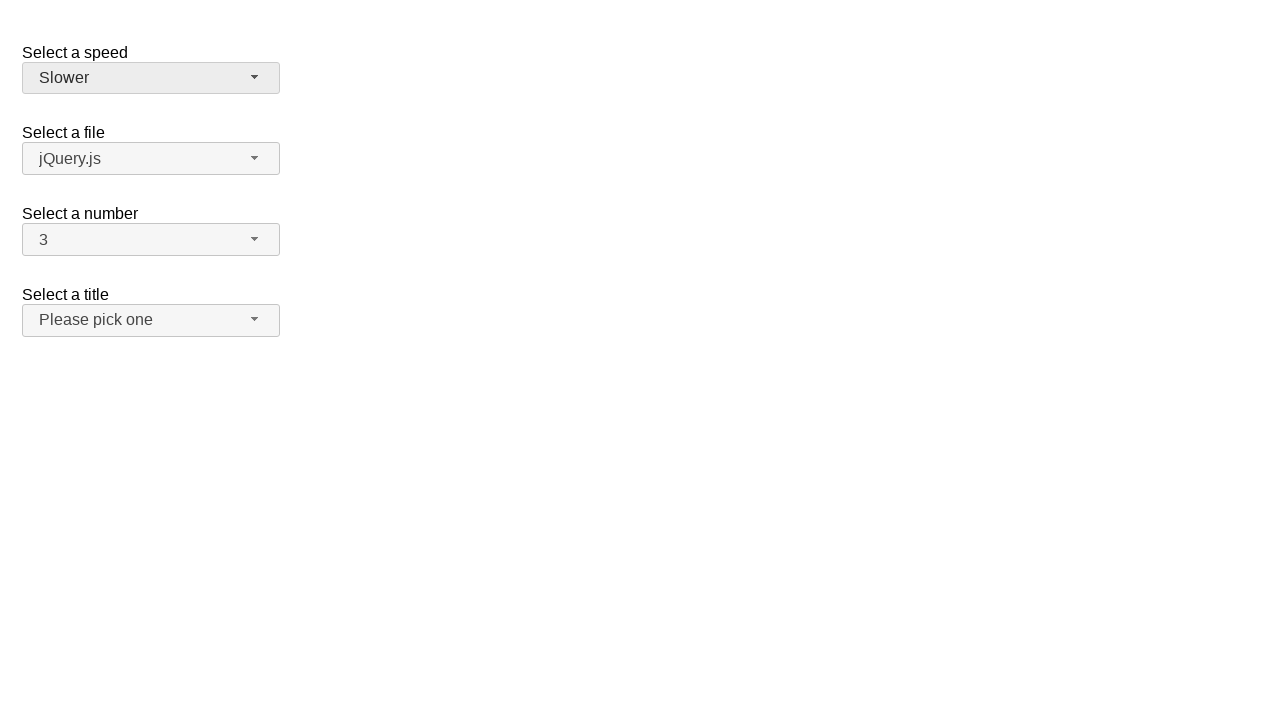

Clicked files dropdown button at (151, 159) on span#files-button
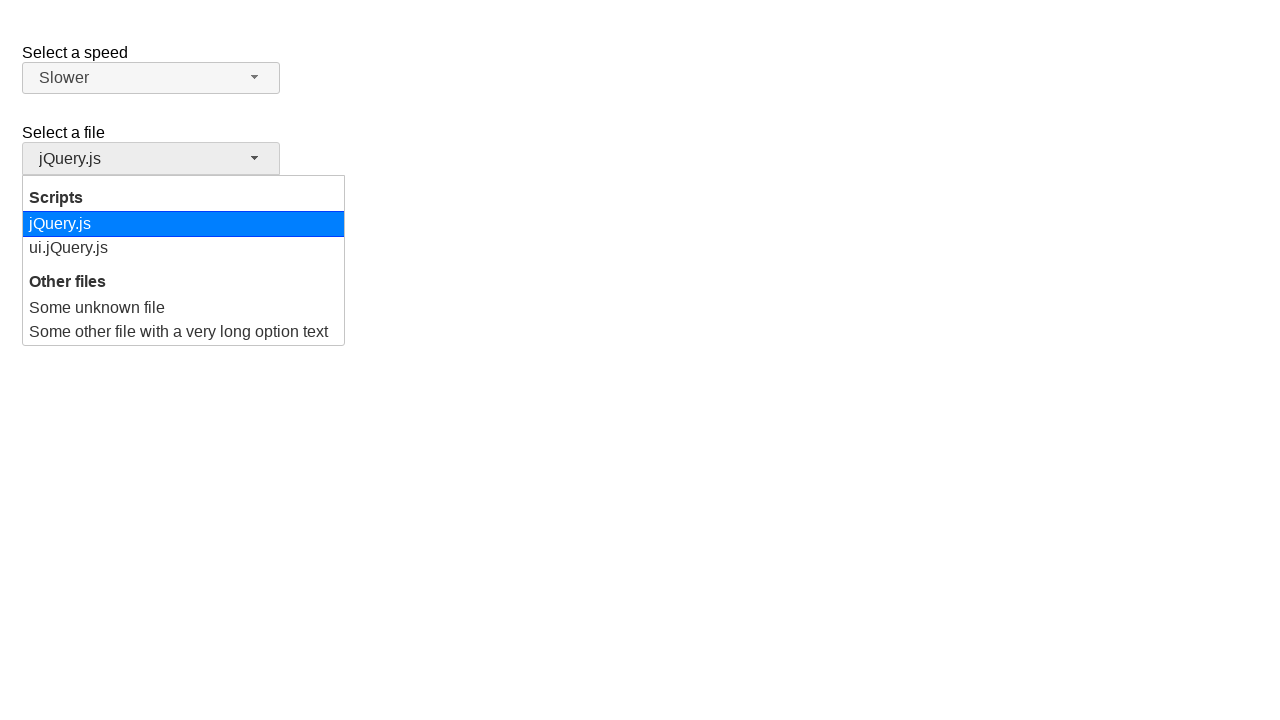

Files dropdown menu loaded
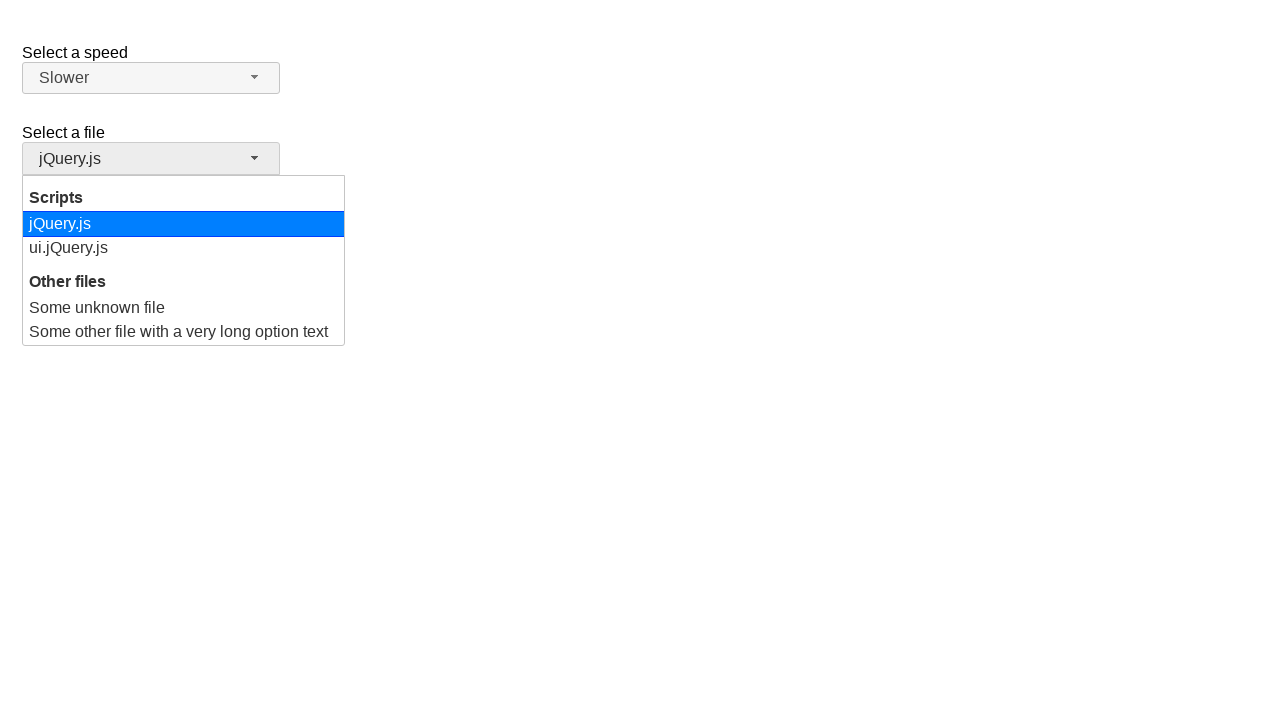

Selected 'Some unknown file' from files dropdown at (184, 308) on ul#files-menu div:has-text('Some unknown file')
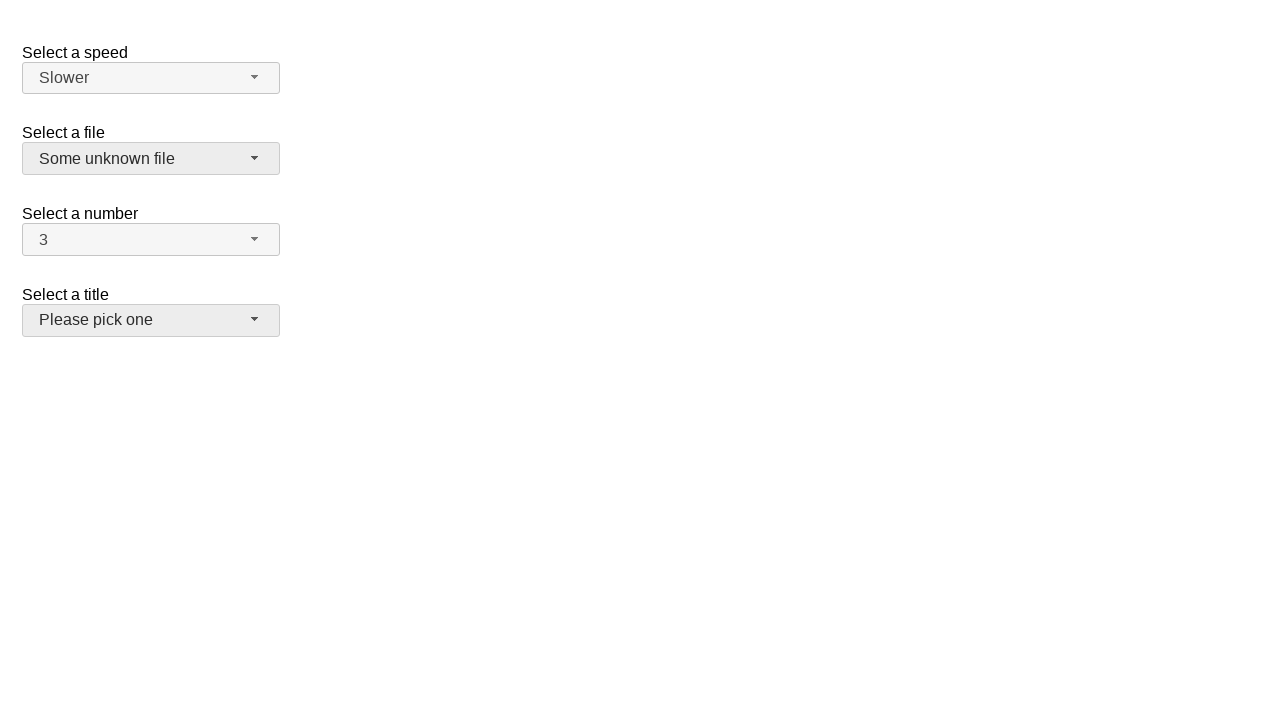

Clicked files dropdown button at (151, 159) on span#files-button
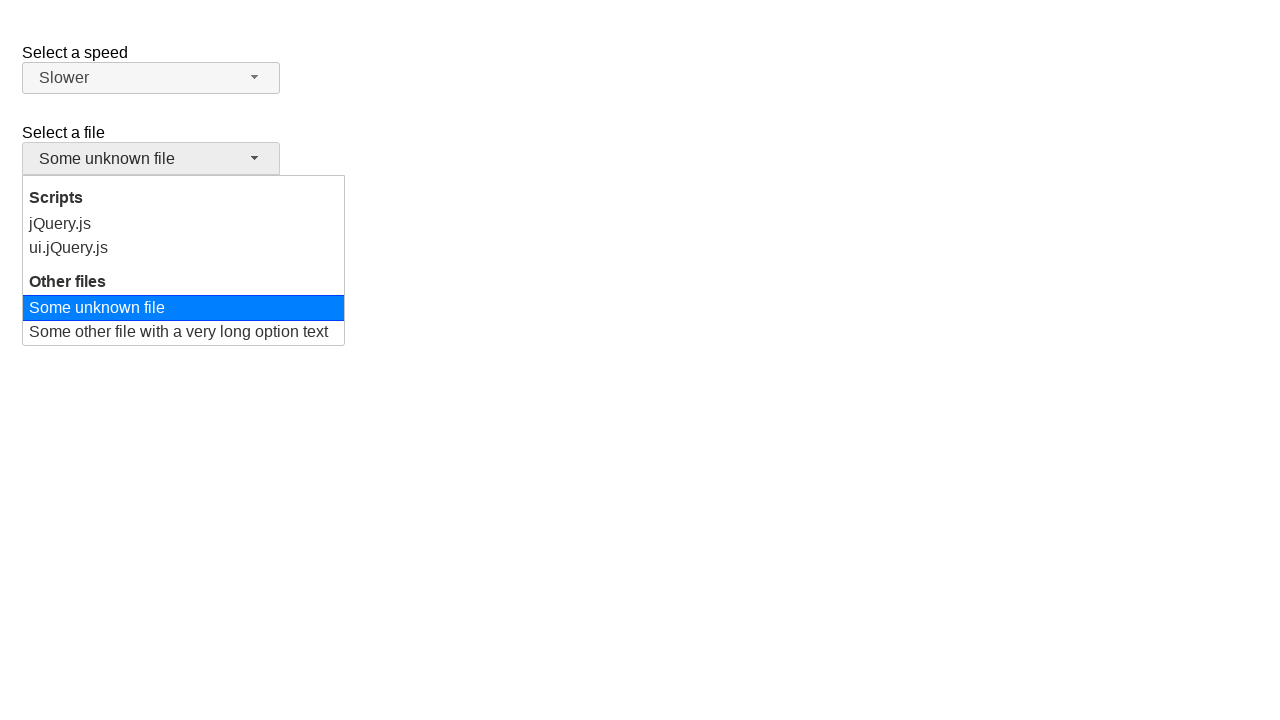

Files dropdown menu loaded
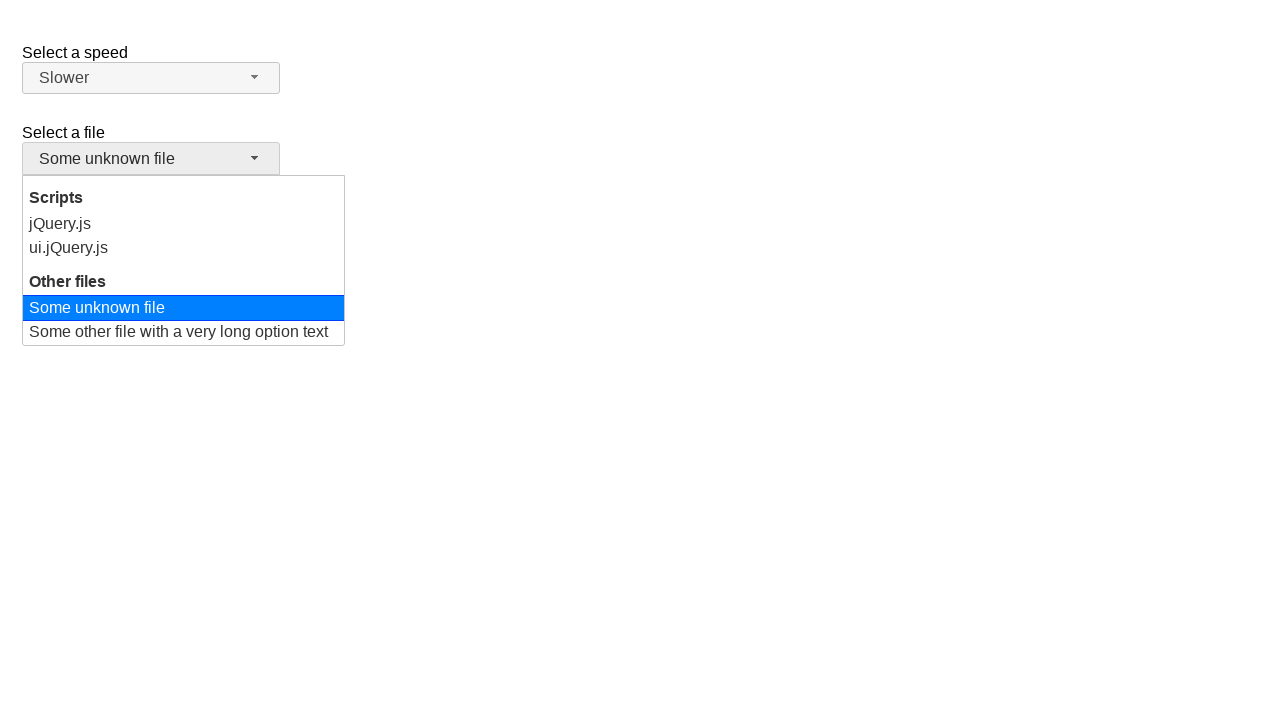

Selected 'jQuery.js' from files dropdown at (184, 224) on ul#files-menu div:has-text('jQuery.js')
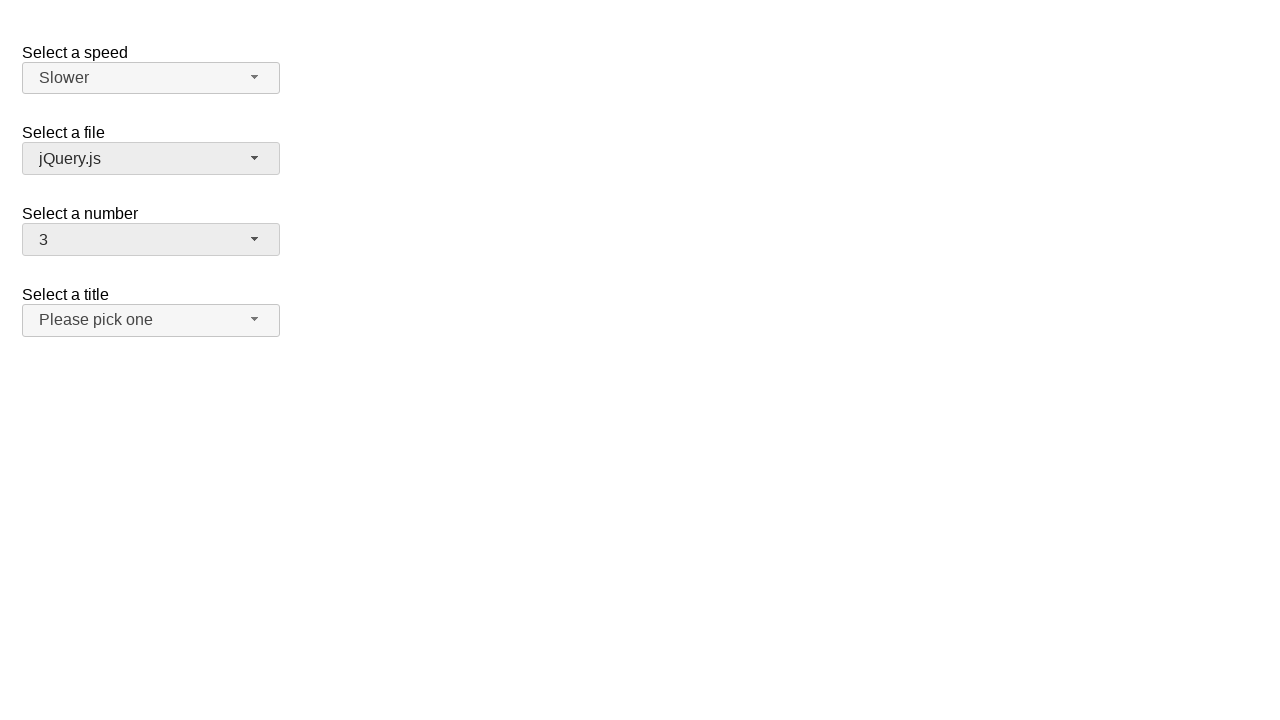

Clicked salutation dropdown button at (151, 320) on span#salutation-button
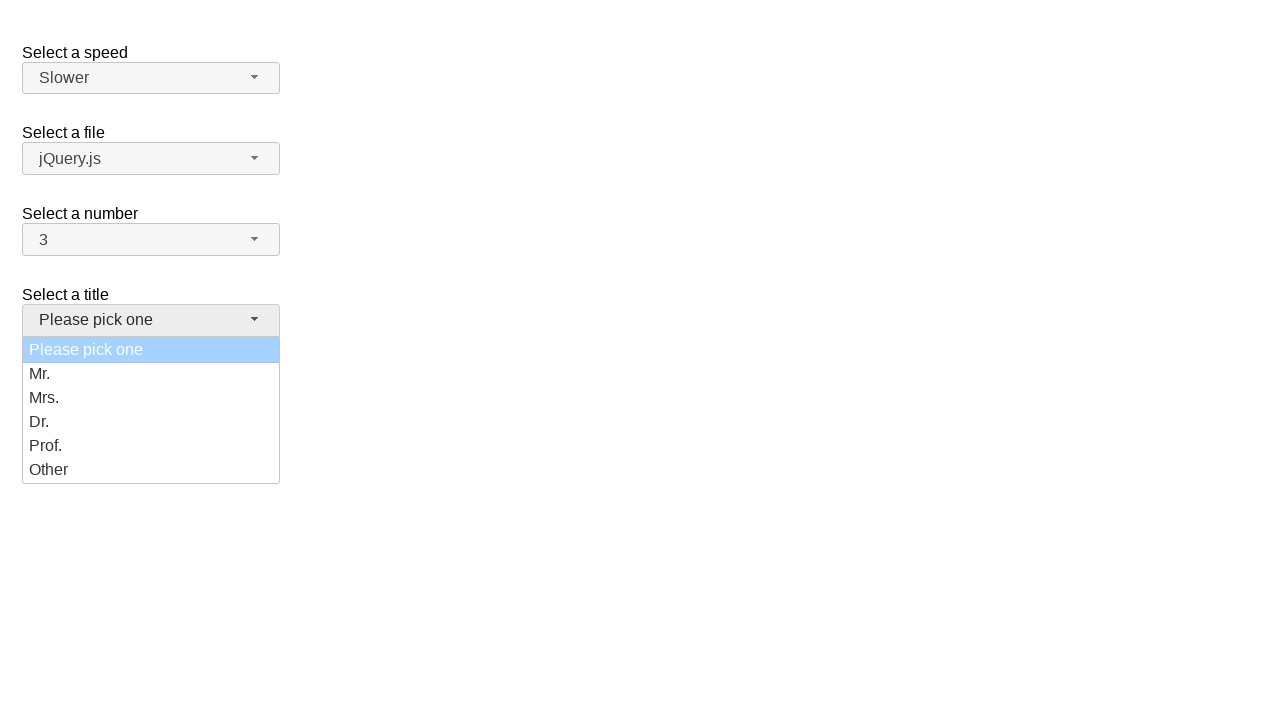

Salutation dropdown menu loaded
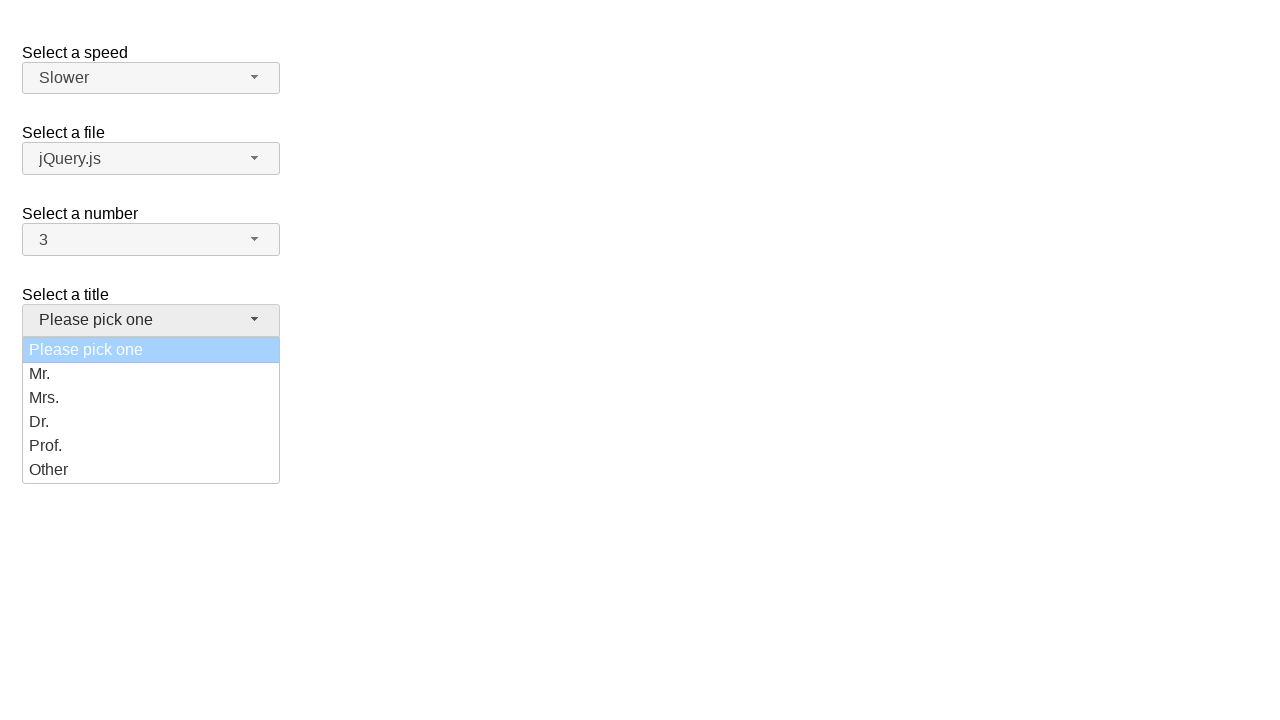

Selected 'Dr.' from salutation dropdown at (151, 422) on ul#salutation-menu div:has-text('Dr.')
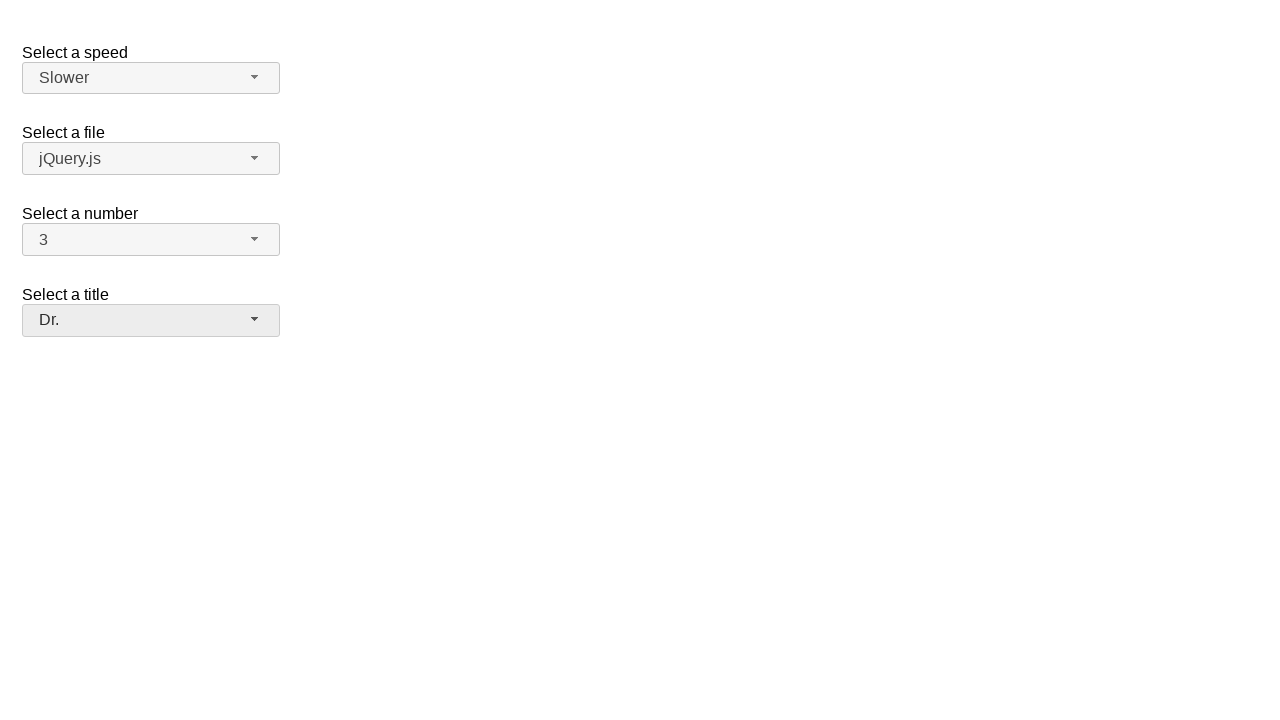

Clicked salutation dropdown button at (151, 320) on span#salutation-button
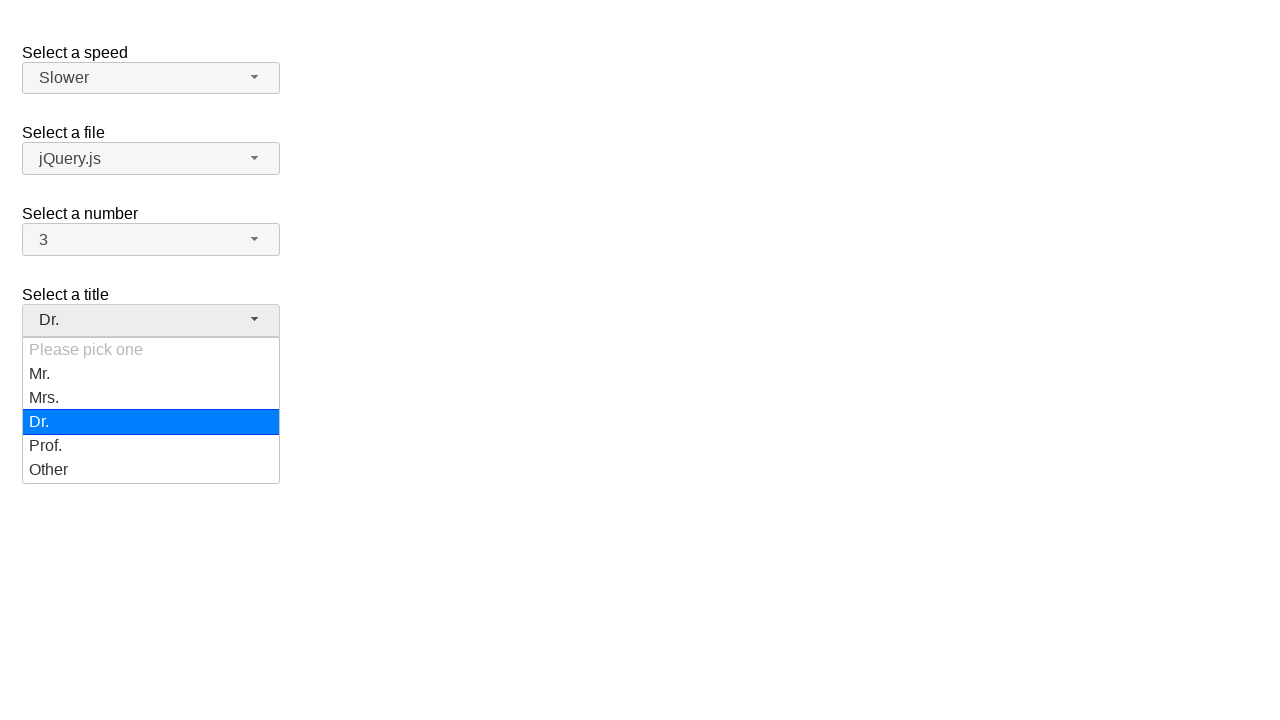

Salutation dropdown menu loaded
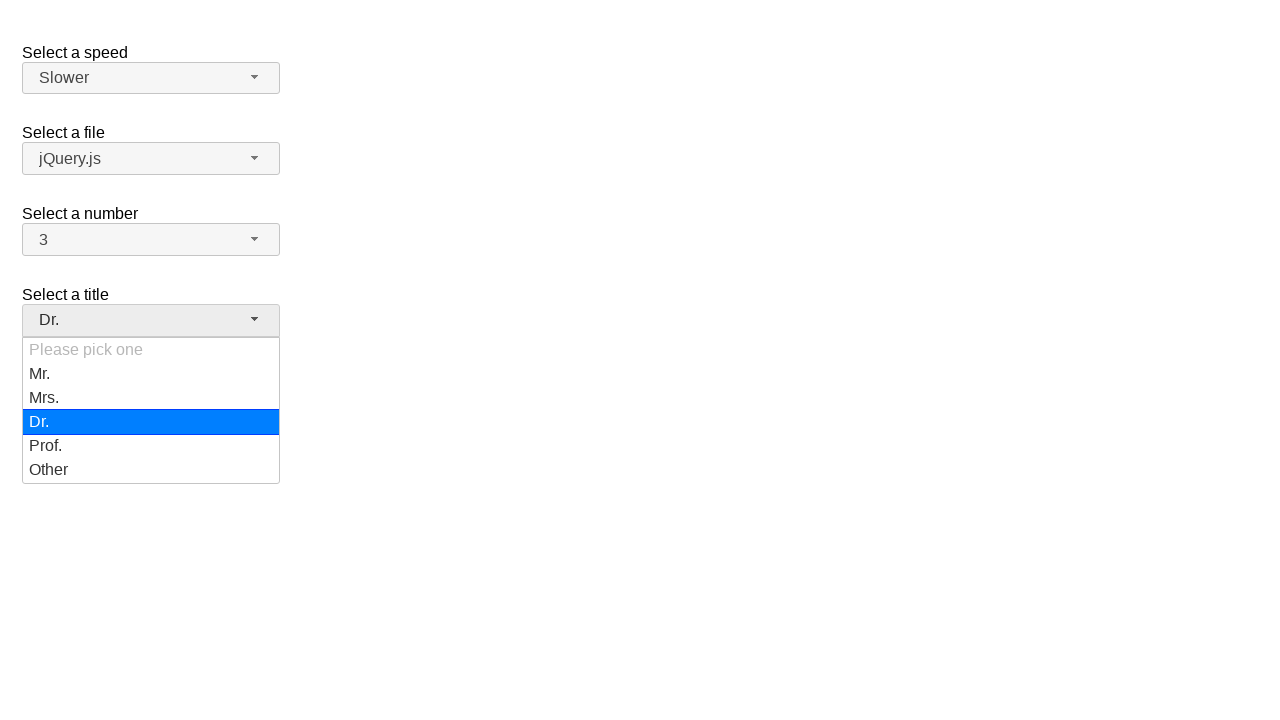

Selected 'Mrs.' from salutation dropdown at (151, 398) on ul#salutation-menu div:has-text('Mrs.')
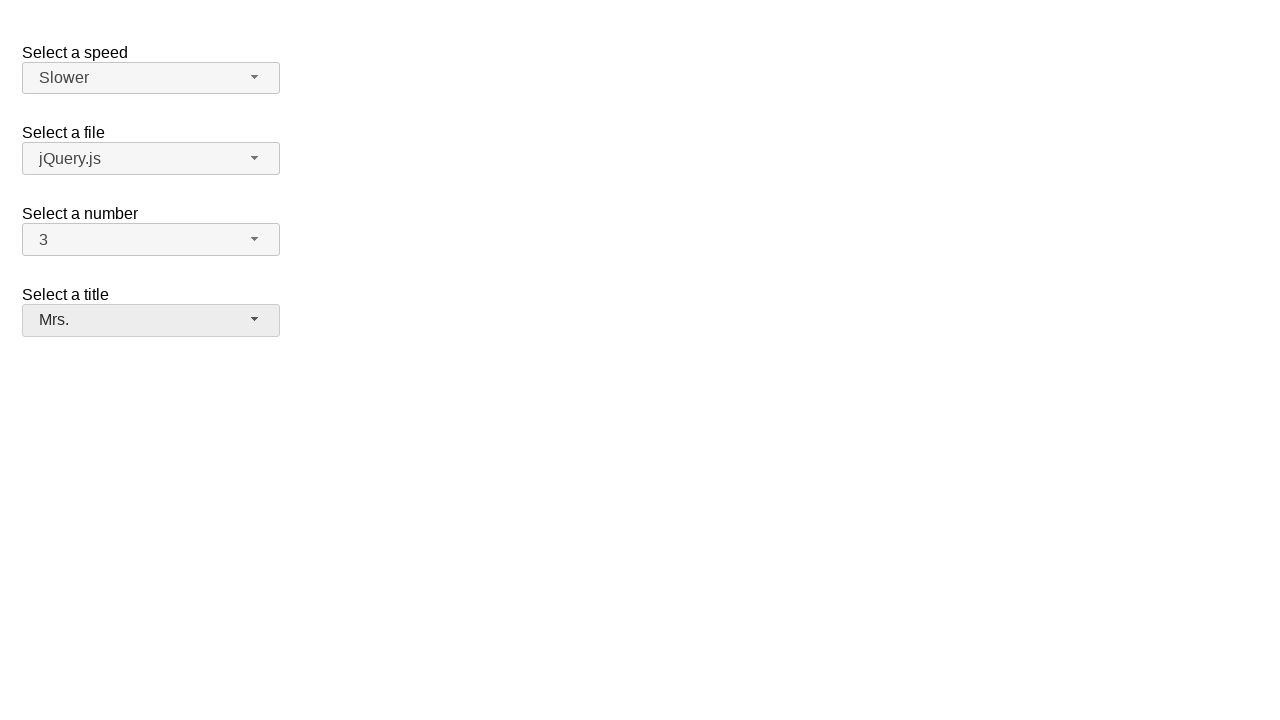

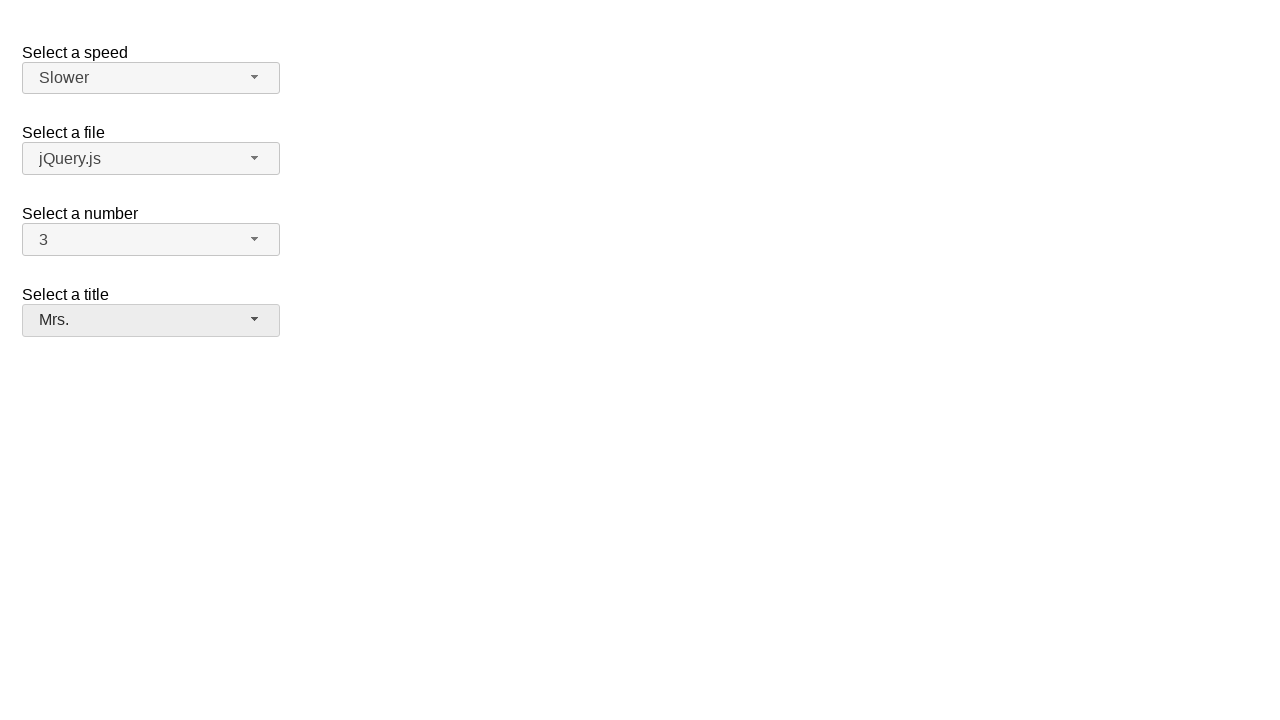